Tests filtering to display only active (incomplete) items

Starting URL: https://demo.playwright.dev/todomvc

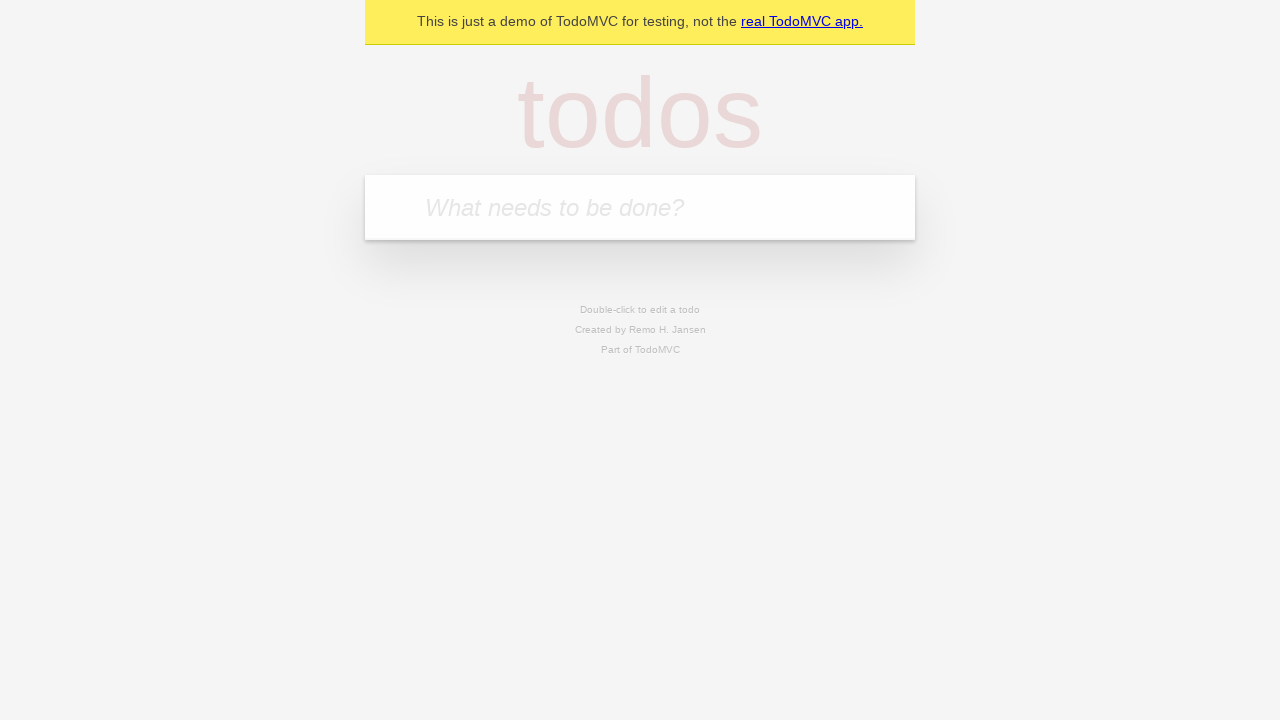

Located the 'What needs to be done?' input field
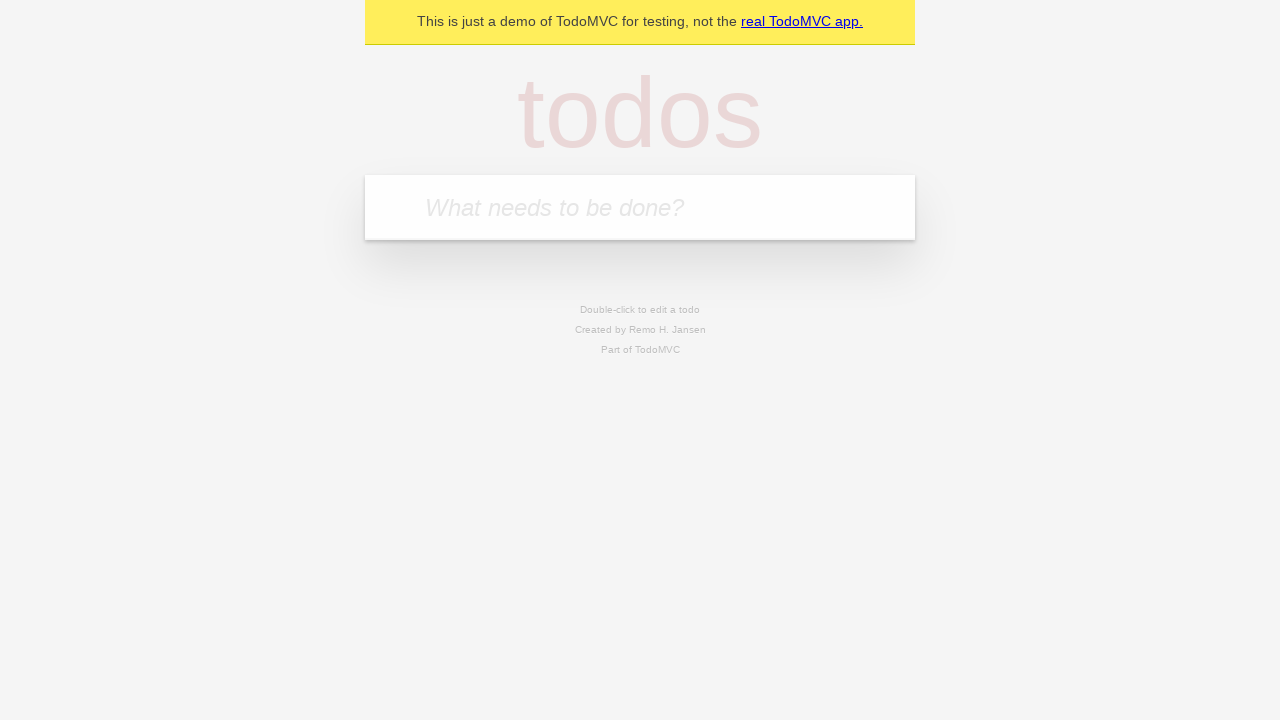

Filled todo input with 'buy some cheese' on internal:attr=[placeholder="What needs to be done?"i]
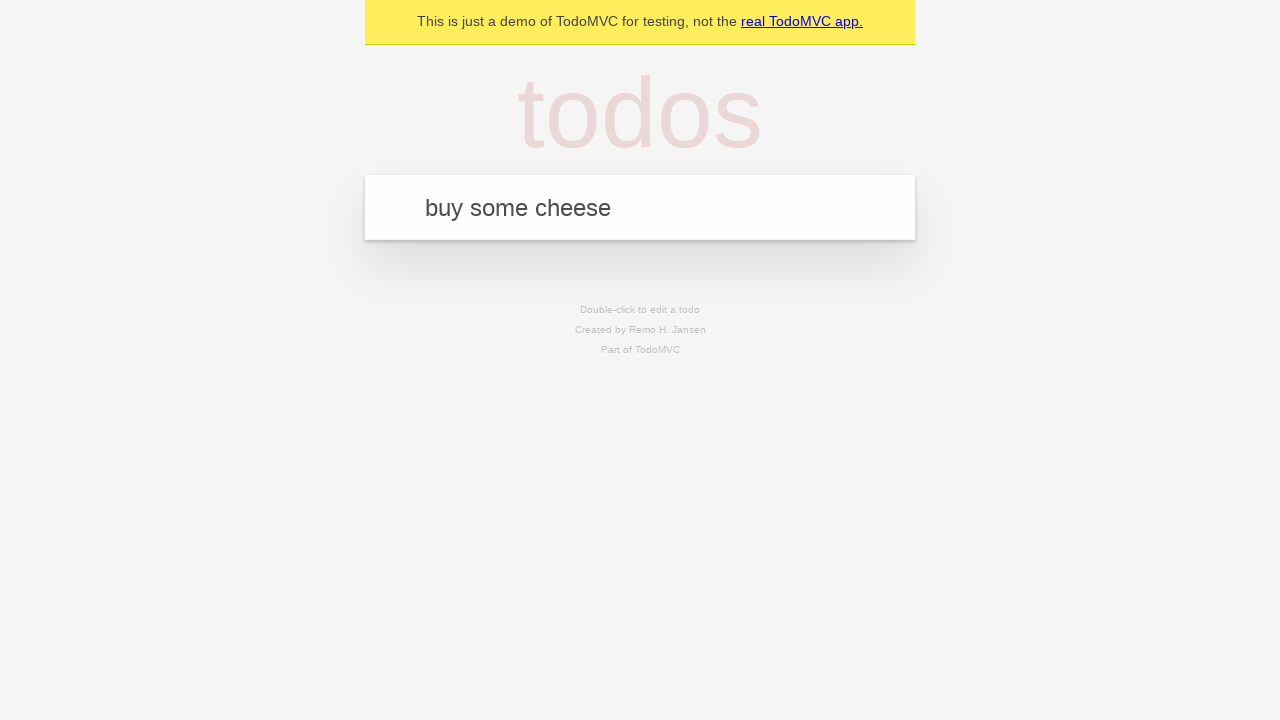

Pressed Enter to create todo 'buy some cheese' on internal:attr=[placeholder="What needs to be done?"i]
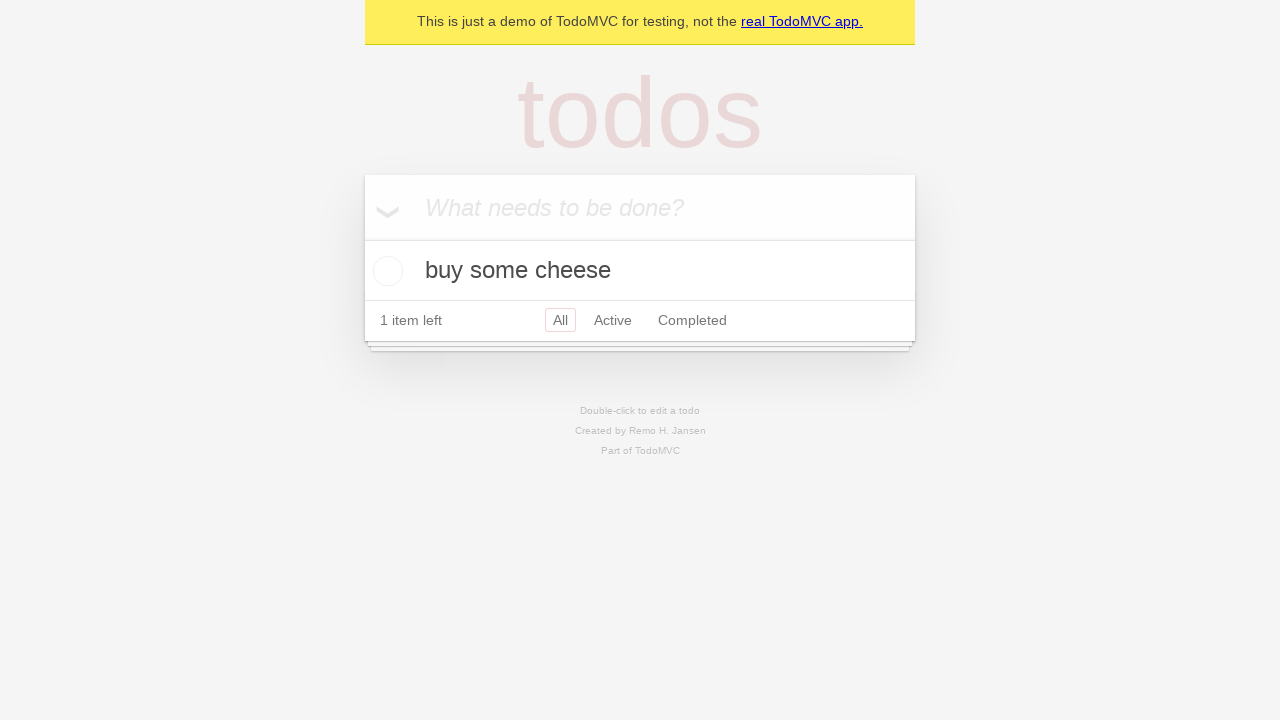

Filled todo input with 'feed the cat' on internal:attr=[placeholder="What needs to be done?"i]
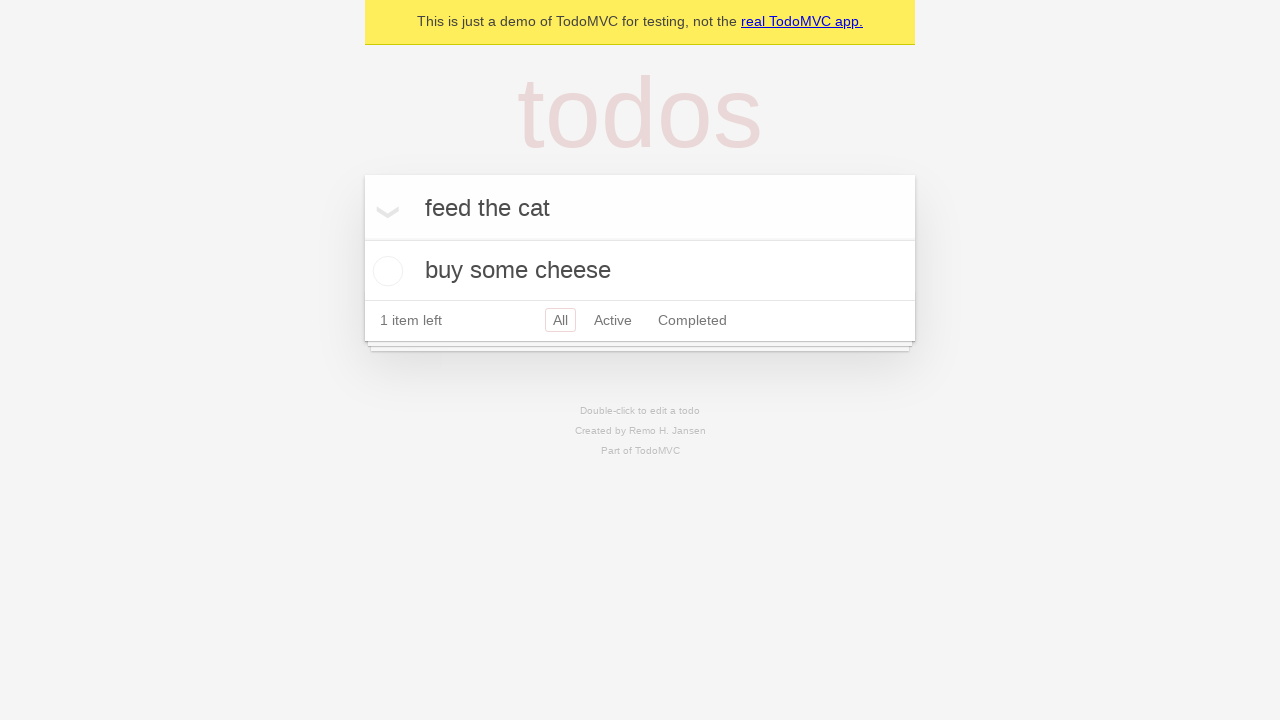

Pressed Enter to create todo 'feed the cat' on internal:attr=[placeholder="What needs to be done?"i]
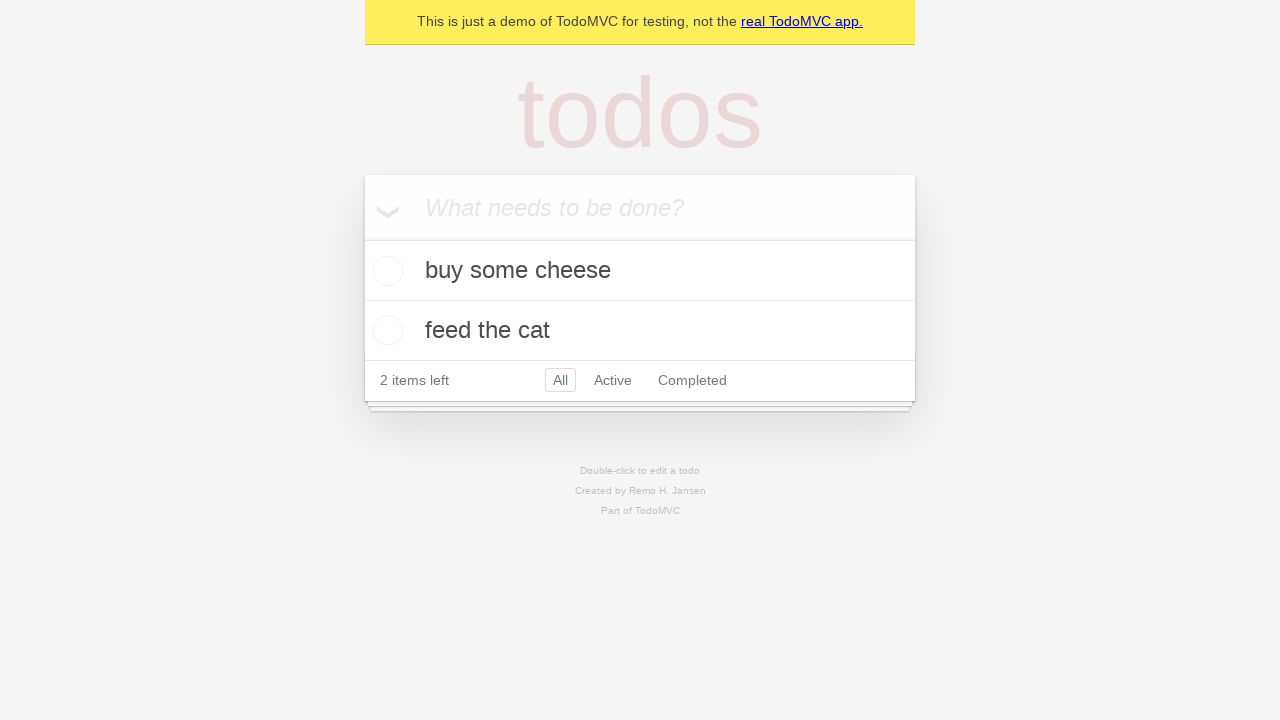

Filled todo input with 'book a doctors appointment' on internal:attr=[placeholder="What needs to be done?"i]
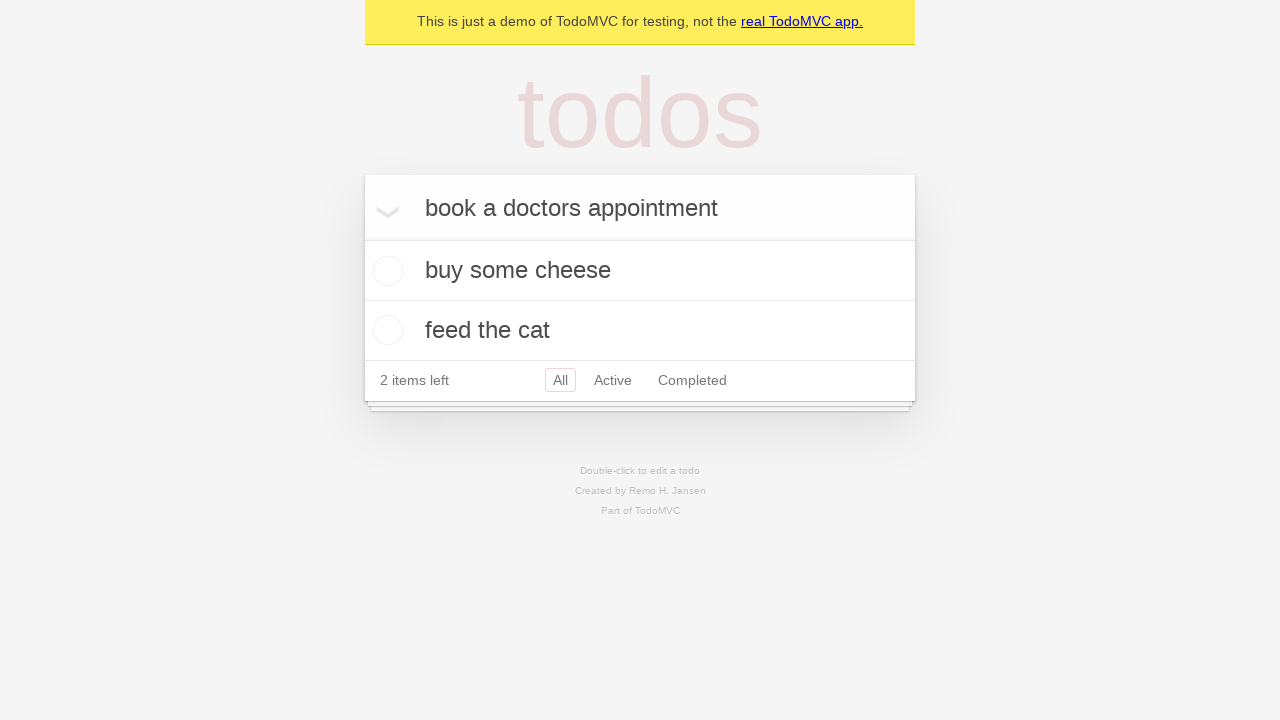

Pressed Enter to create todo 'book a doctors appointment' on internal:attr=[placeholder="What needs to be done?"i]
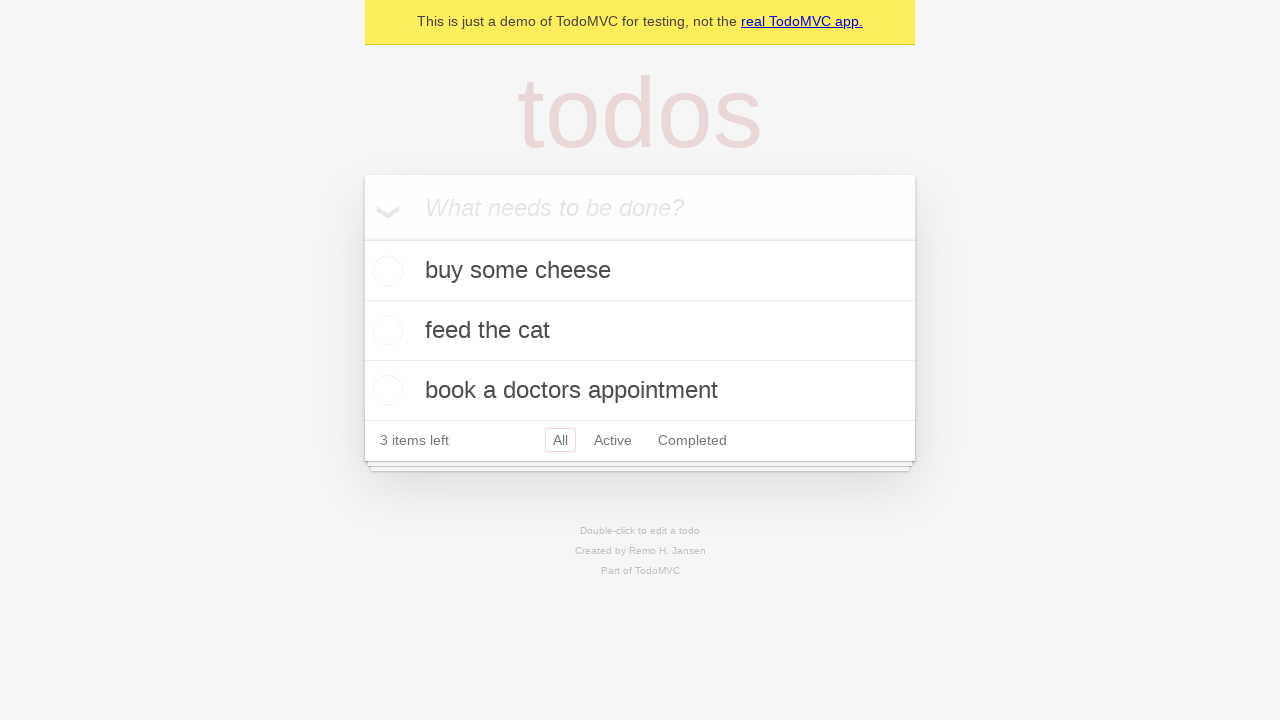

Waited for todo items to appear on the page
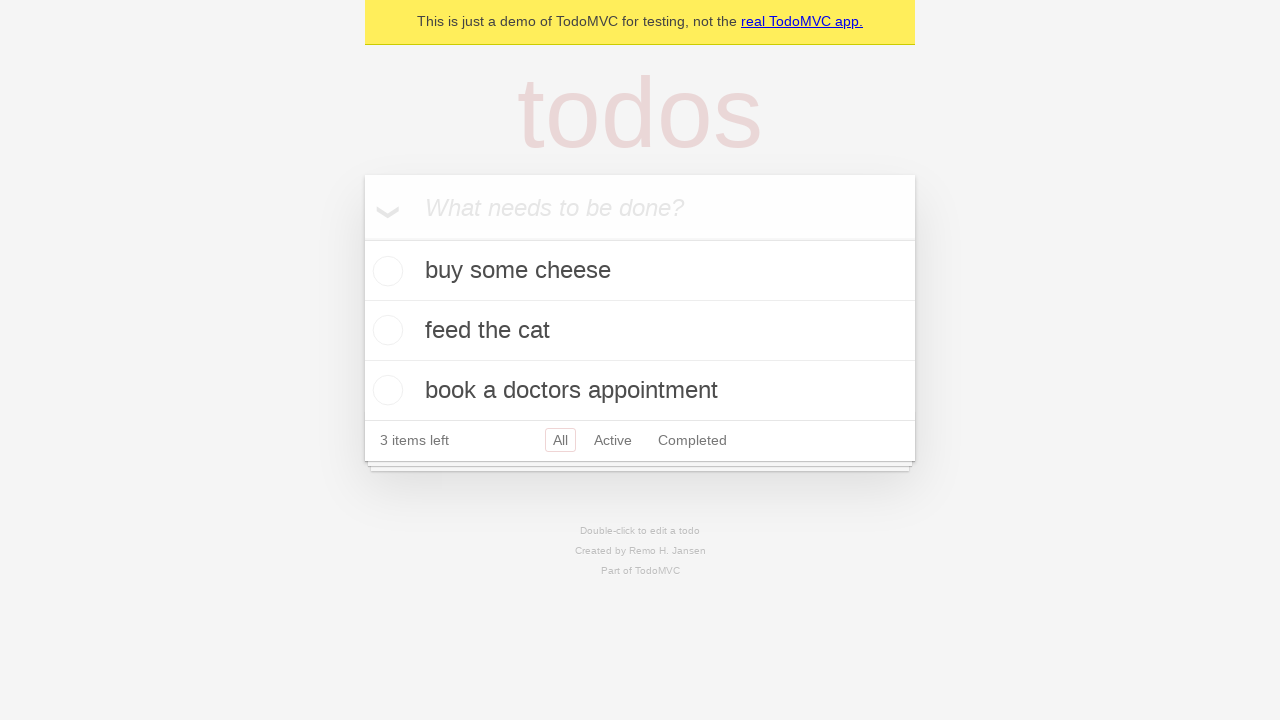

Checked the second todo item ('feed the cat') at (385, 330) on internal:testid=[data-testid="todo-item"s] >> nth=1 >> internal:role=checkbox
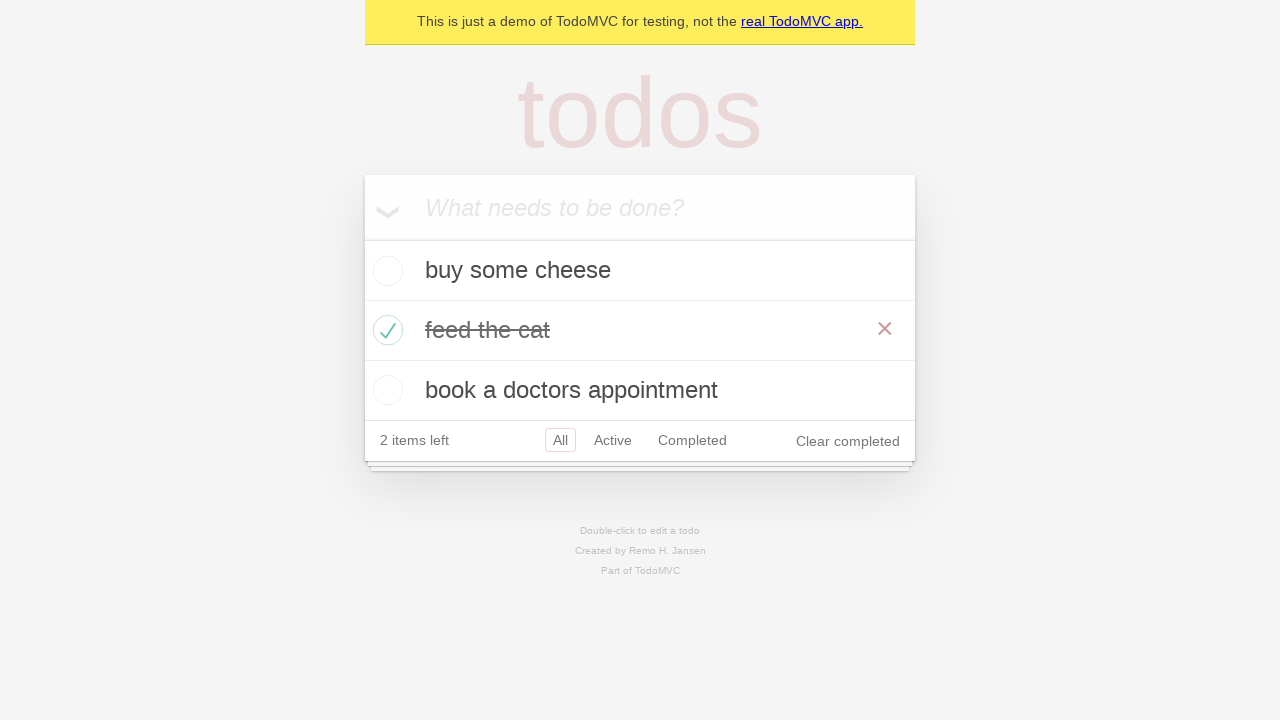

Clicked the 'Active' filter to display only incomplete todos at (613, 440) on internal:role=link[name="Active"i]
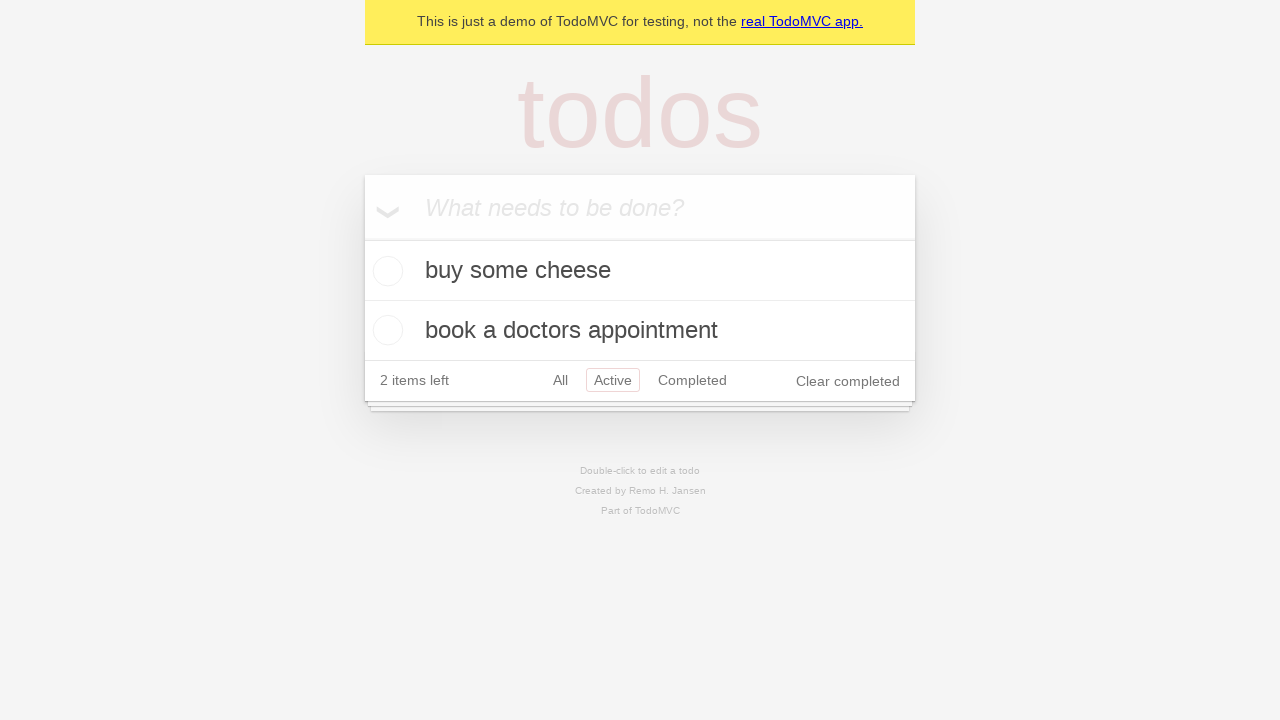

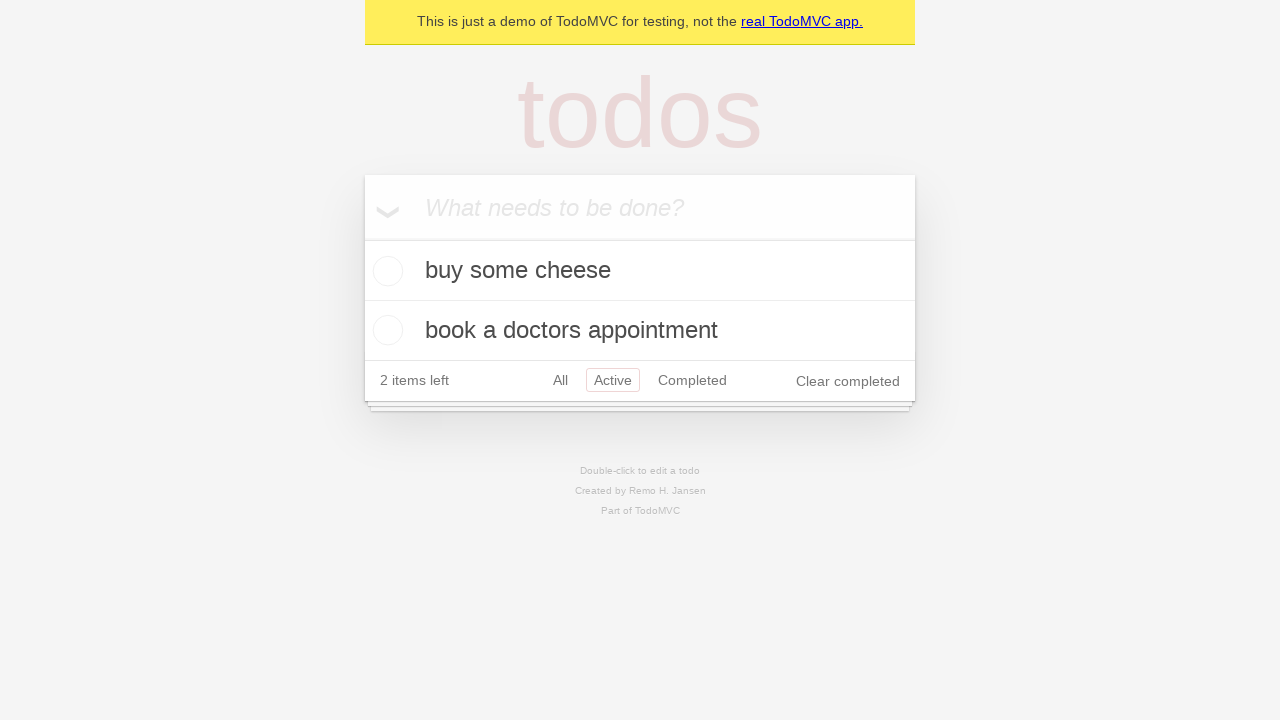